Navigates to a football statistics website, selects Brazil from a country dropdown, and clicks the "All matches" button to view all team matches for the selected league.

Starting URL: https://www.adamchoi.co.uk/overs/detailed

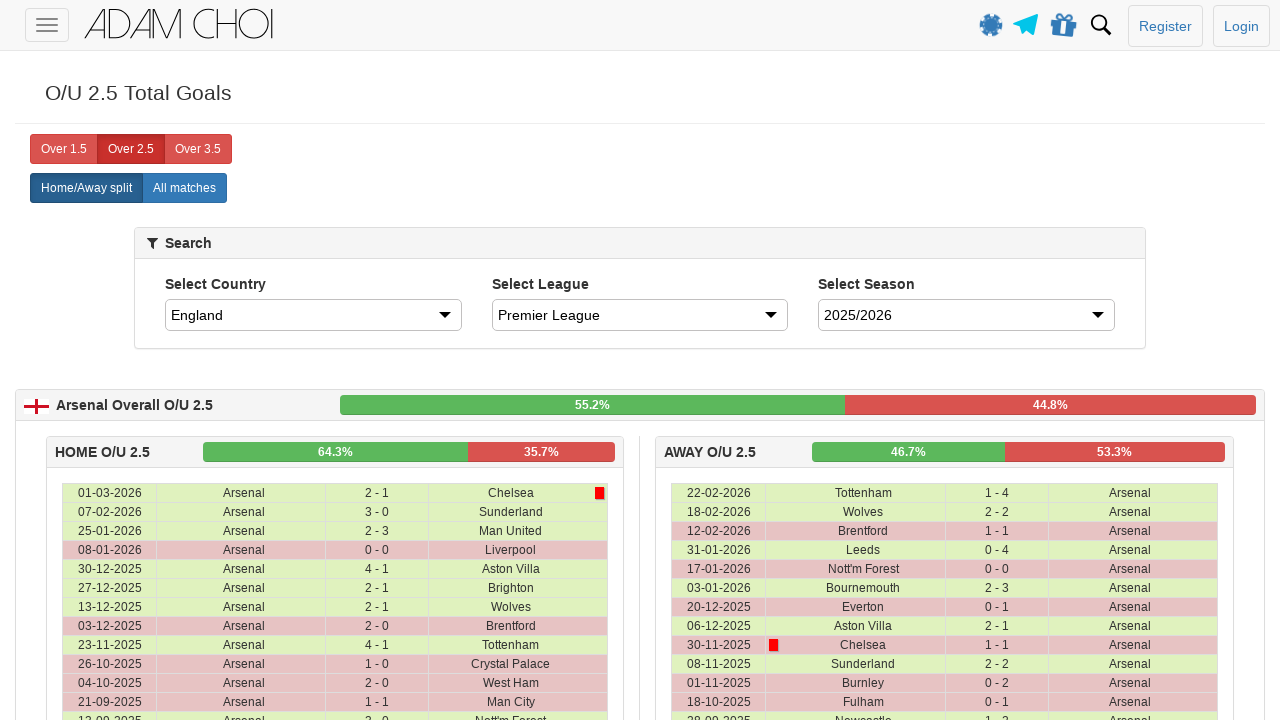

Country dropdown loaded
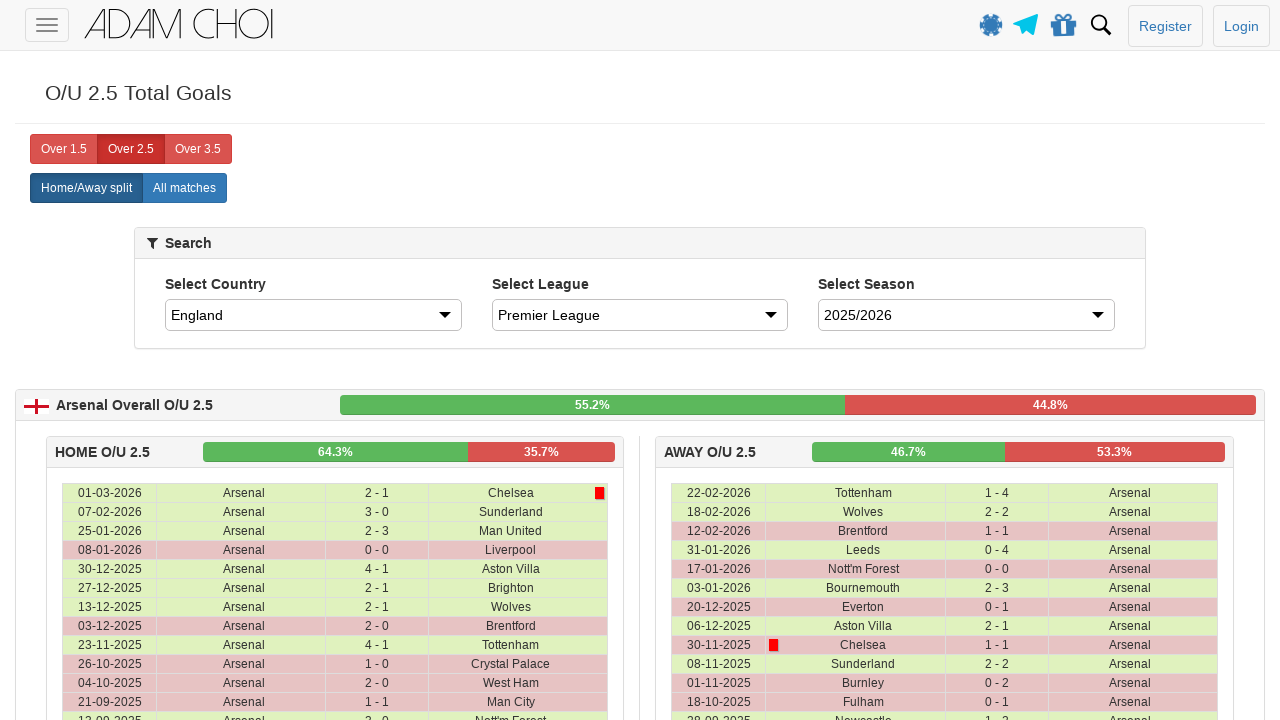

Selected Brazil from country dropdown on #country
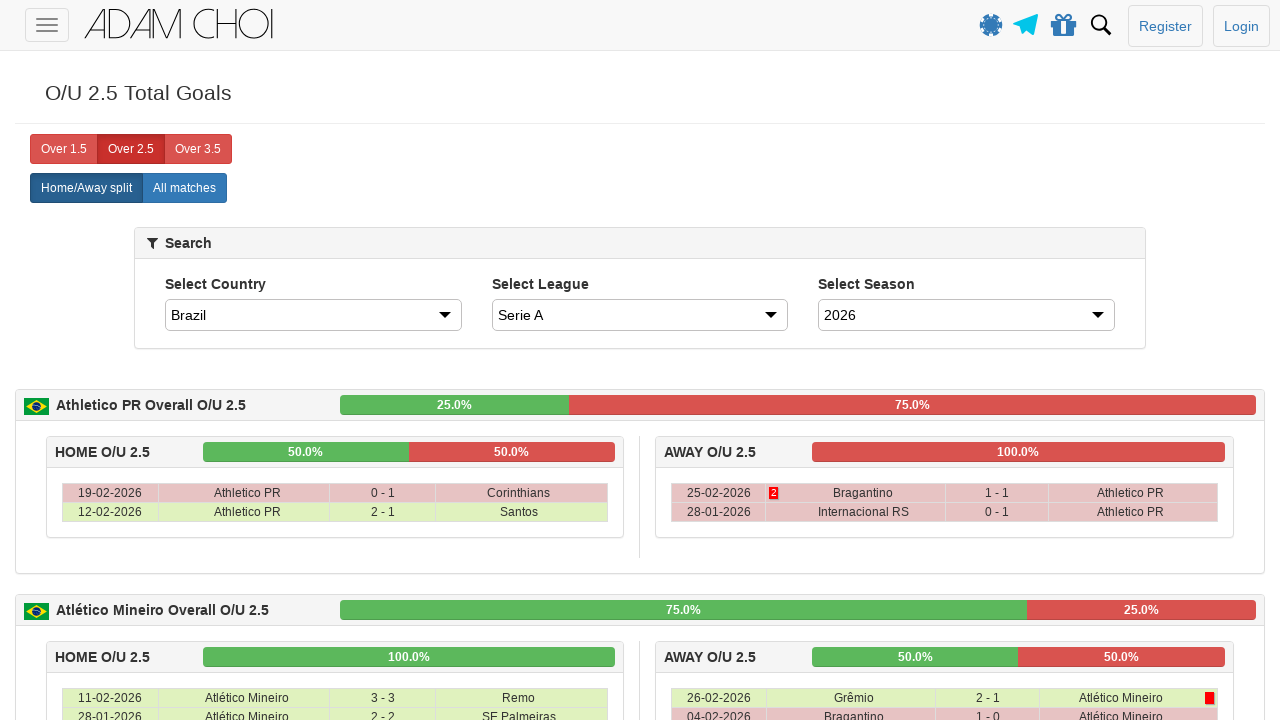

Waited for page to update after selecting Brazil
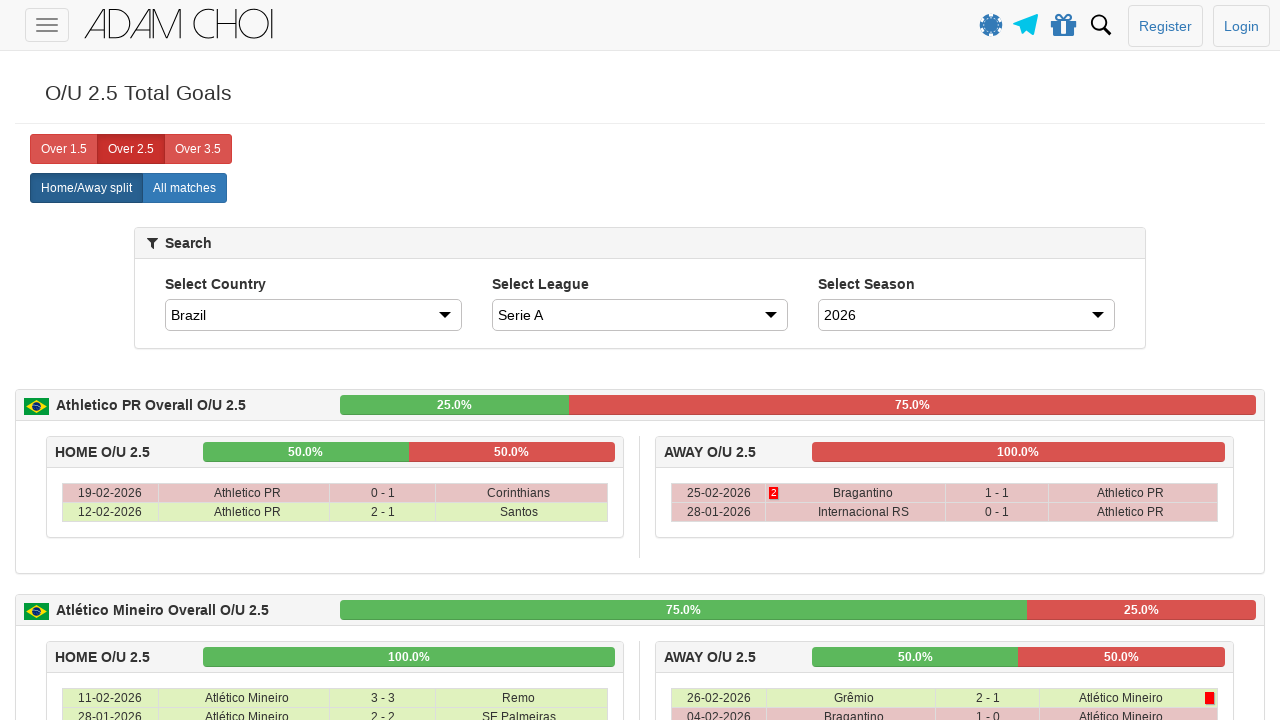

Clicked 'All matches' button at (184, 188) on xpath=//label[@analytics-event='All matches']
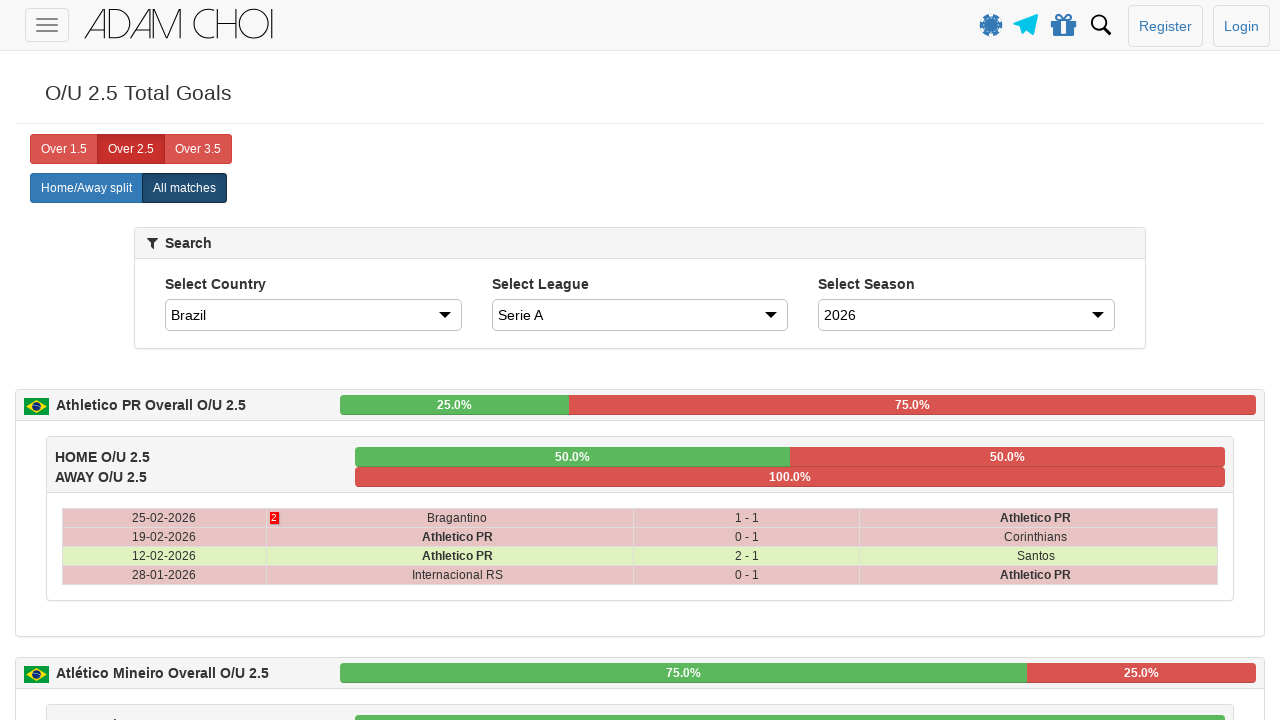

Matches table loaded successfully
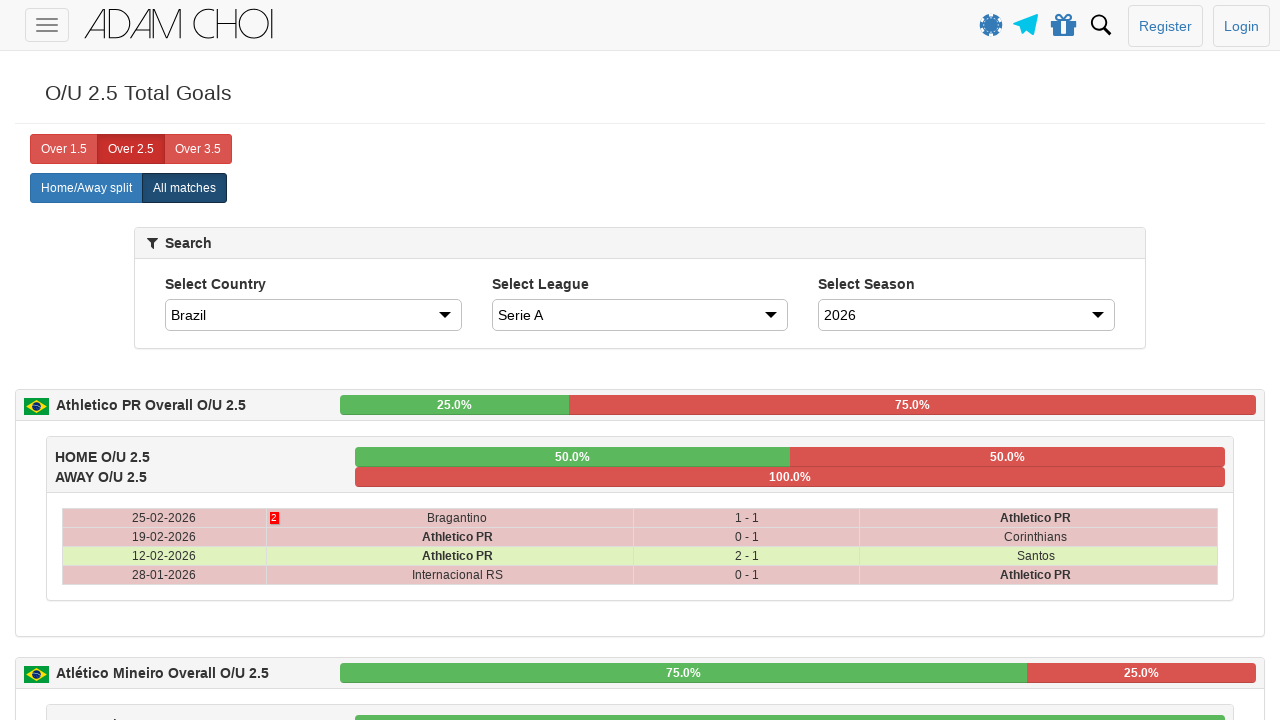

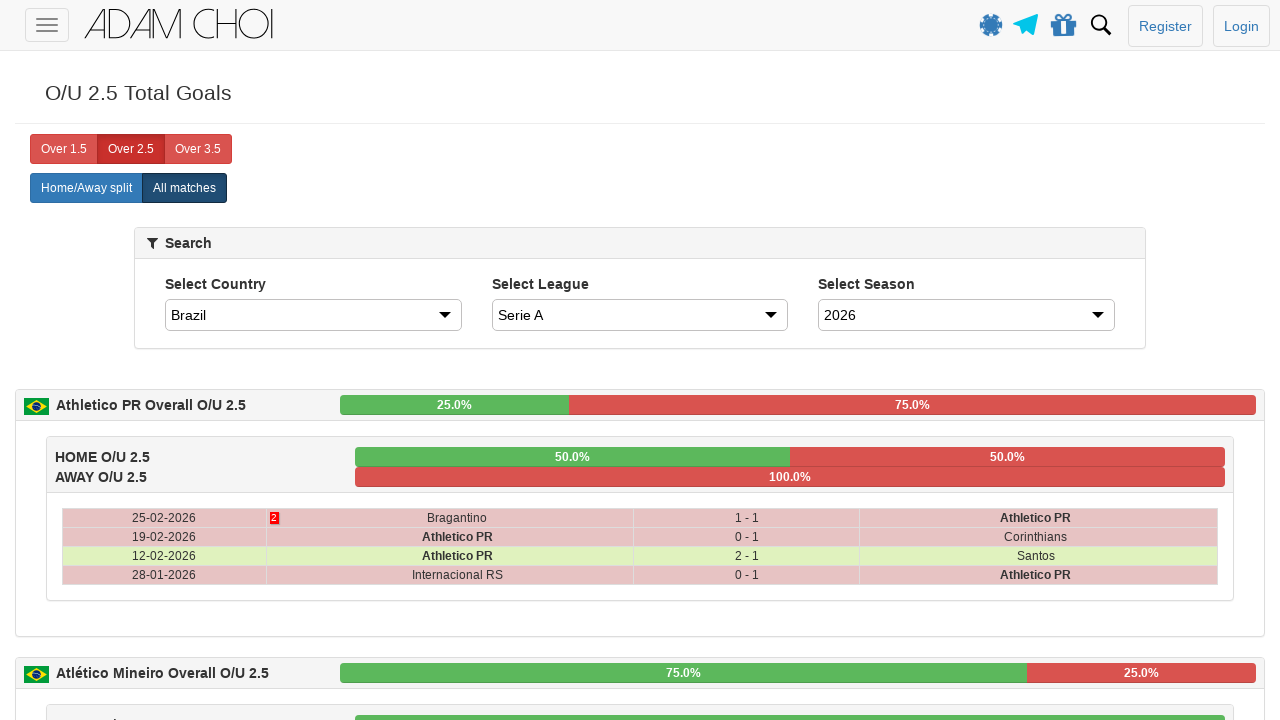